Tests a registration form by filling in first name, last name, and email fields, then submitting the form and verifying a success message is displayed.

Starting URL: http://suninjuly.github.io/registration1.html

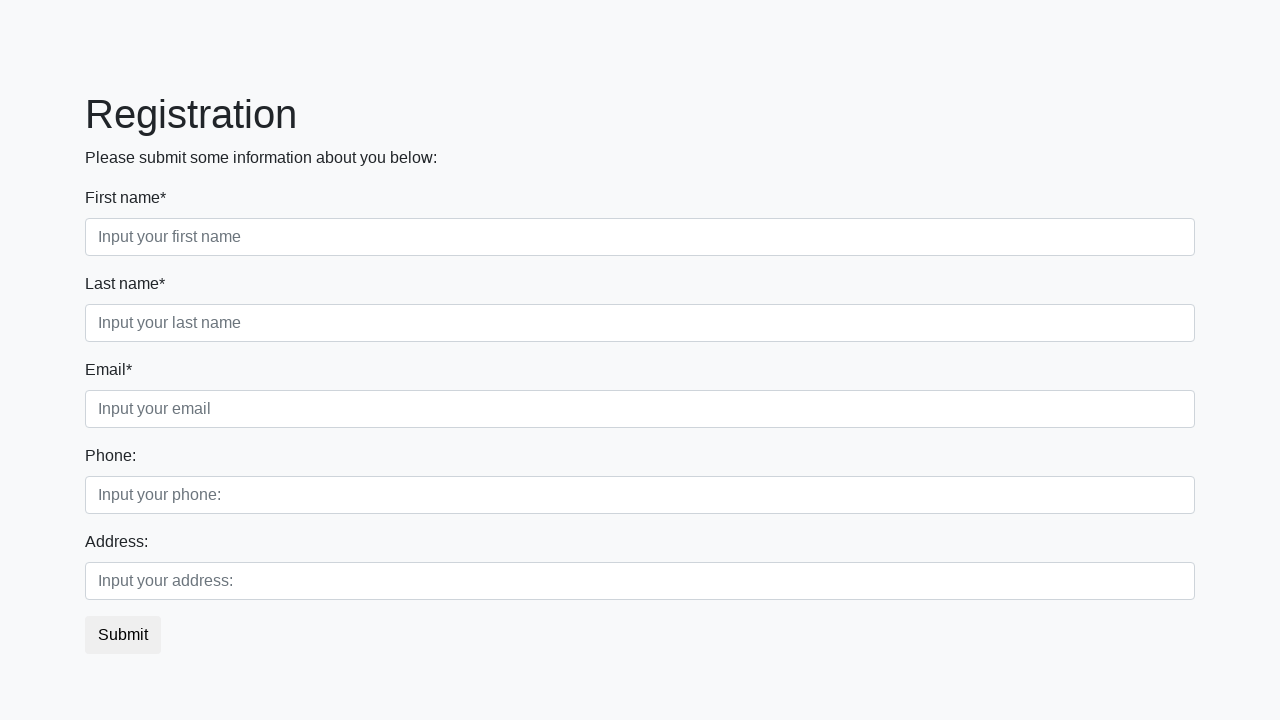

Filled first name field with 'Marcus' on .first_block .first
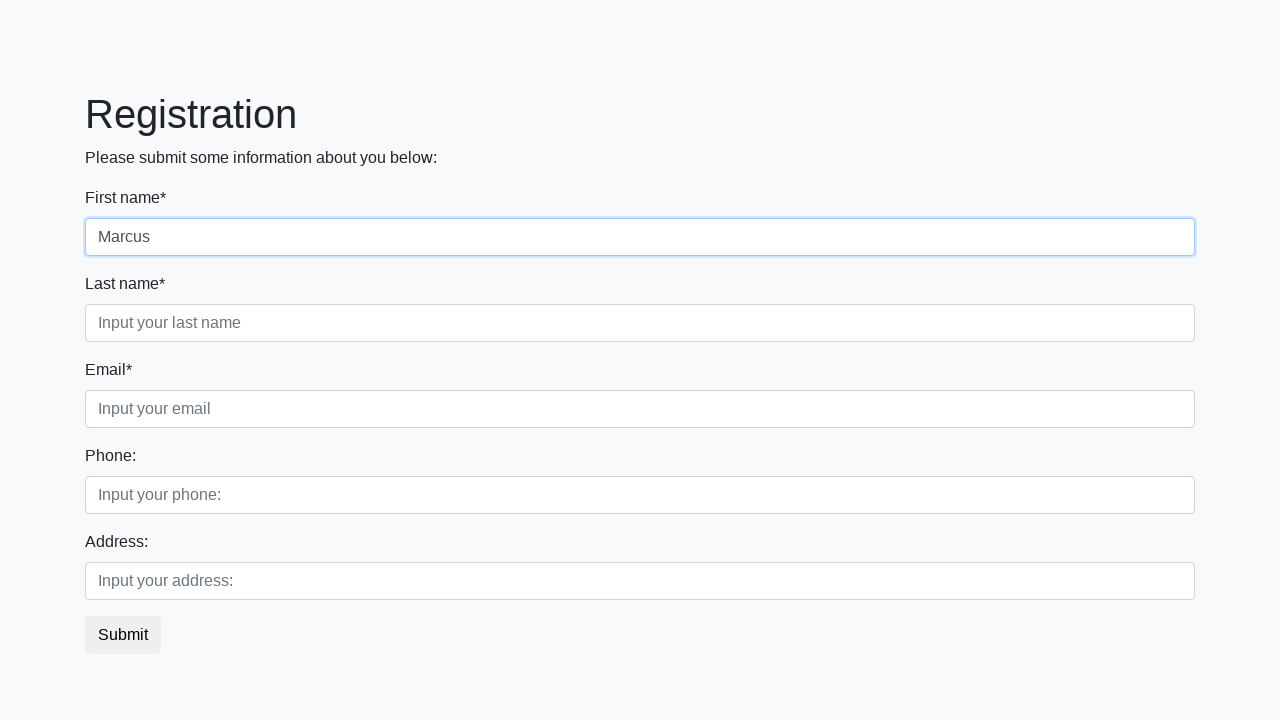

Filled last name field with 'Thompson' on .first_block .second
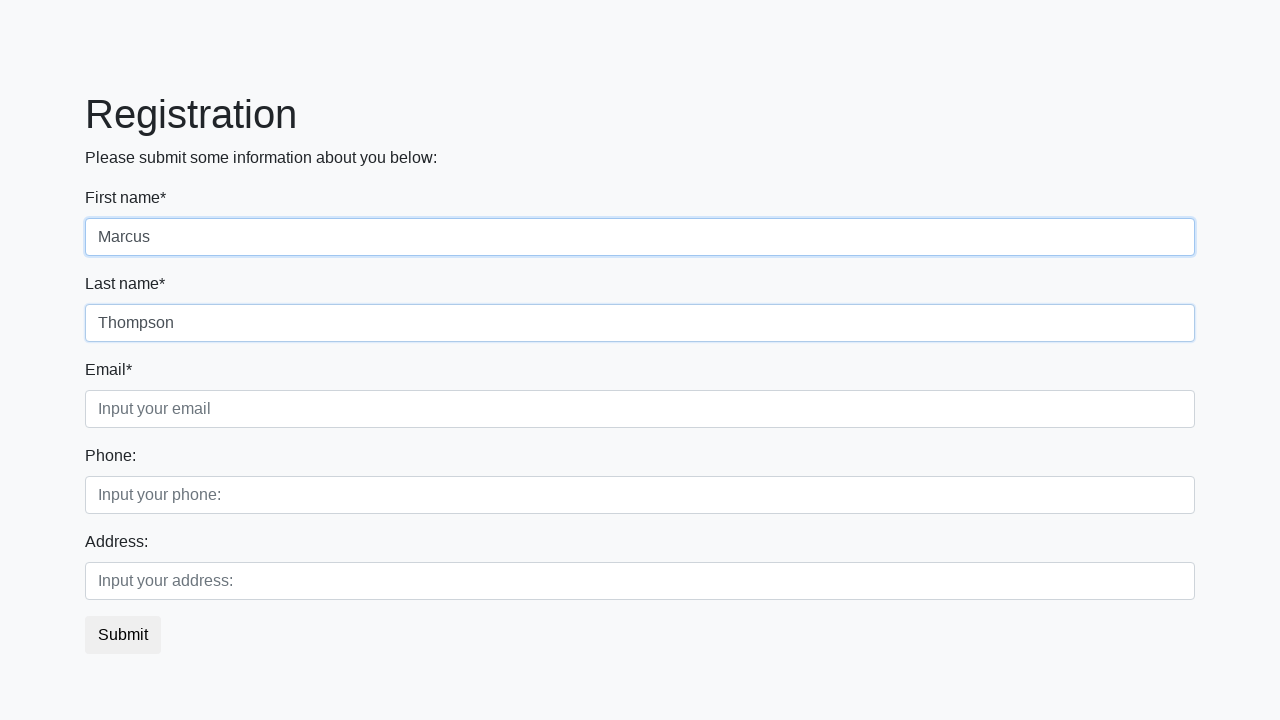

Filled email field with 'marcus.thompson@example.com' on .first_block .third
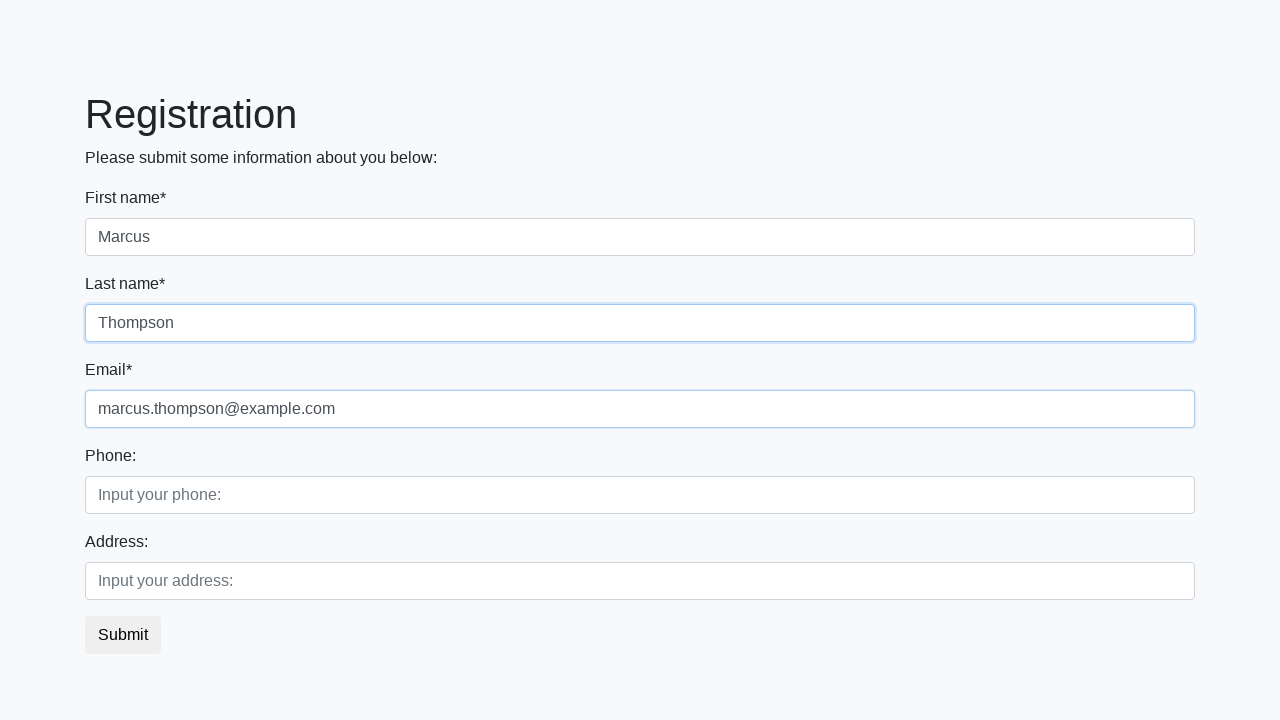

Clicked submit button to register at (123, 635) on button.btn
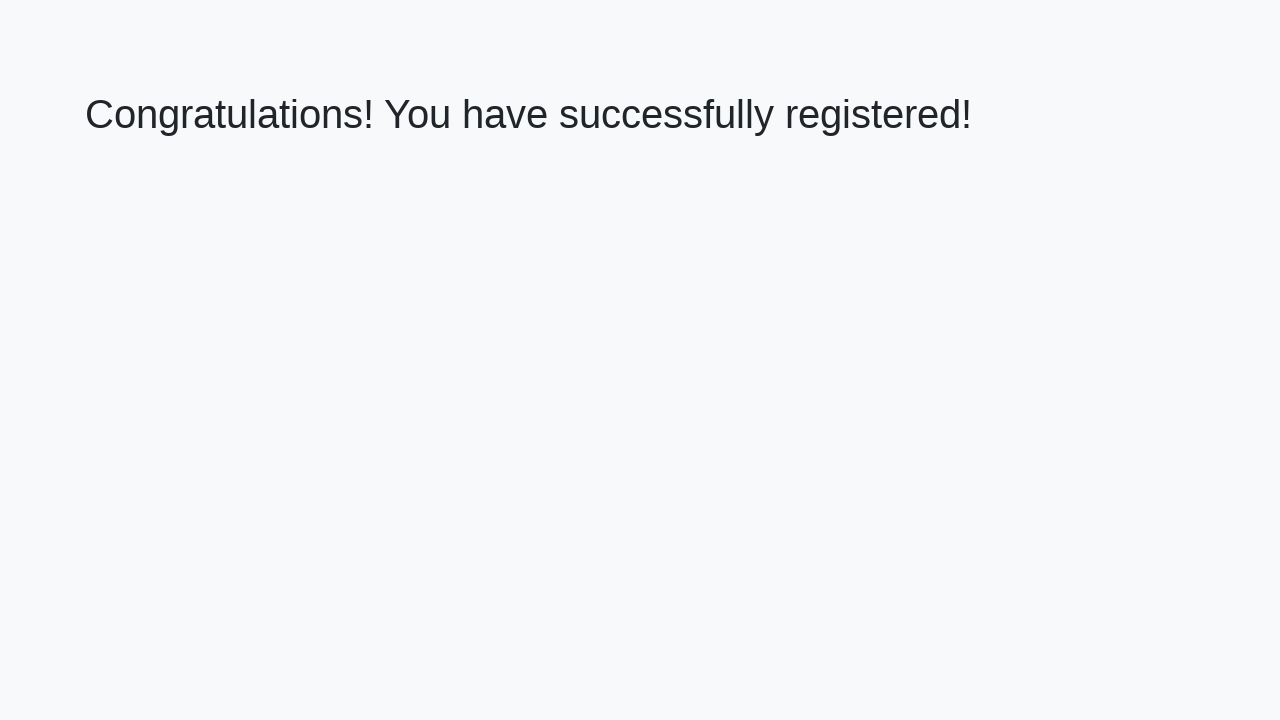

Success message heading loaded
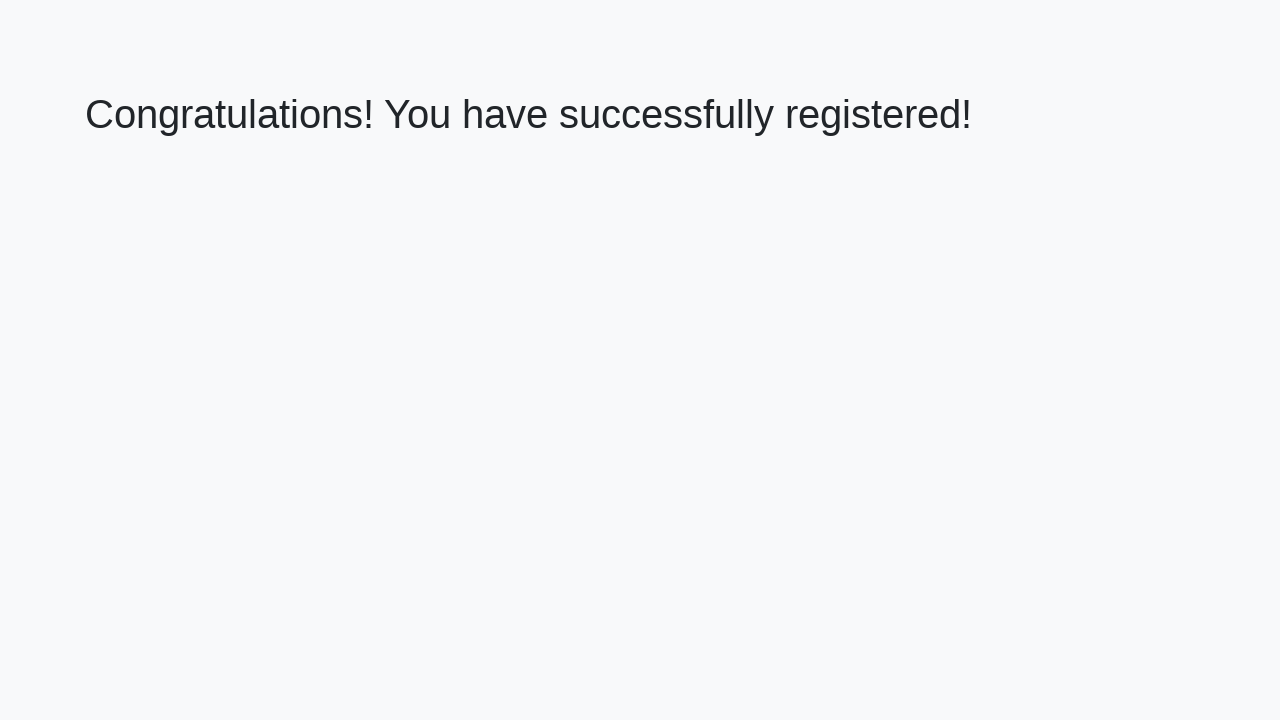

Retrieved success message text
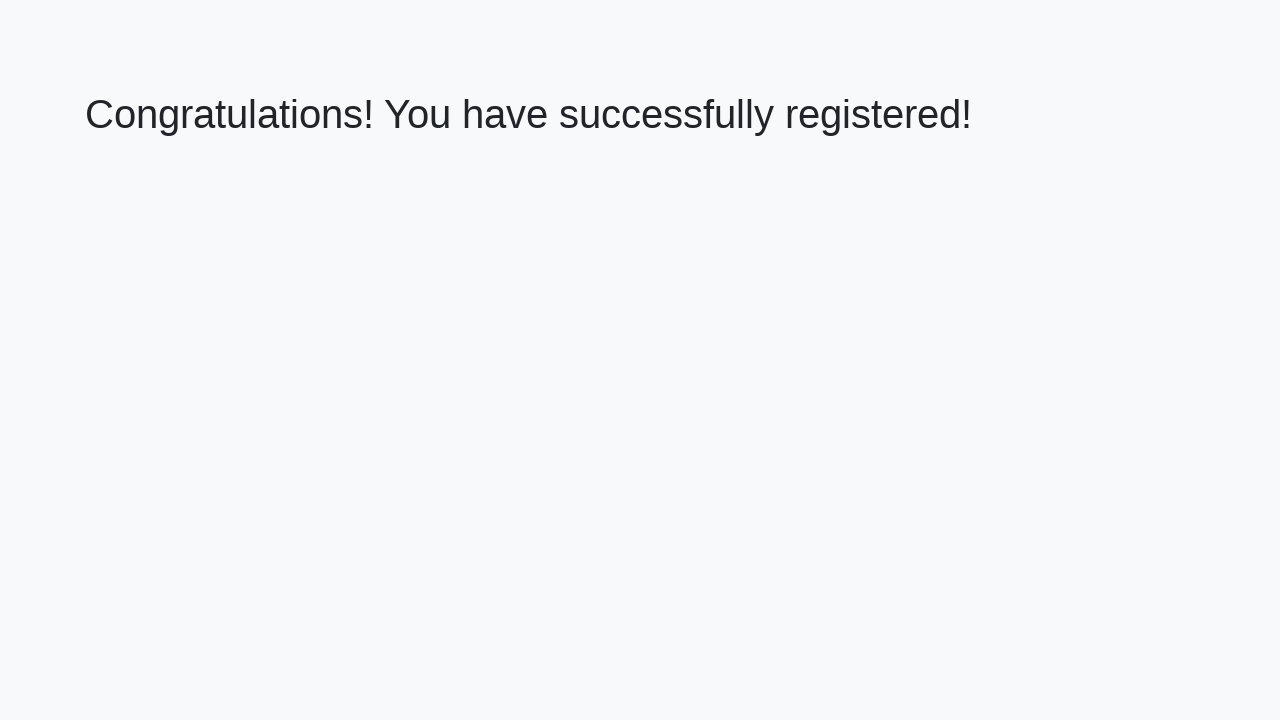

Verified success message displays 'Congratulations! You have successfully registered!'
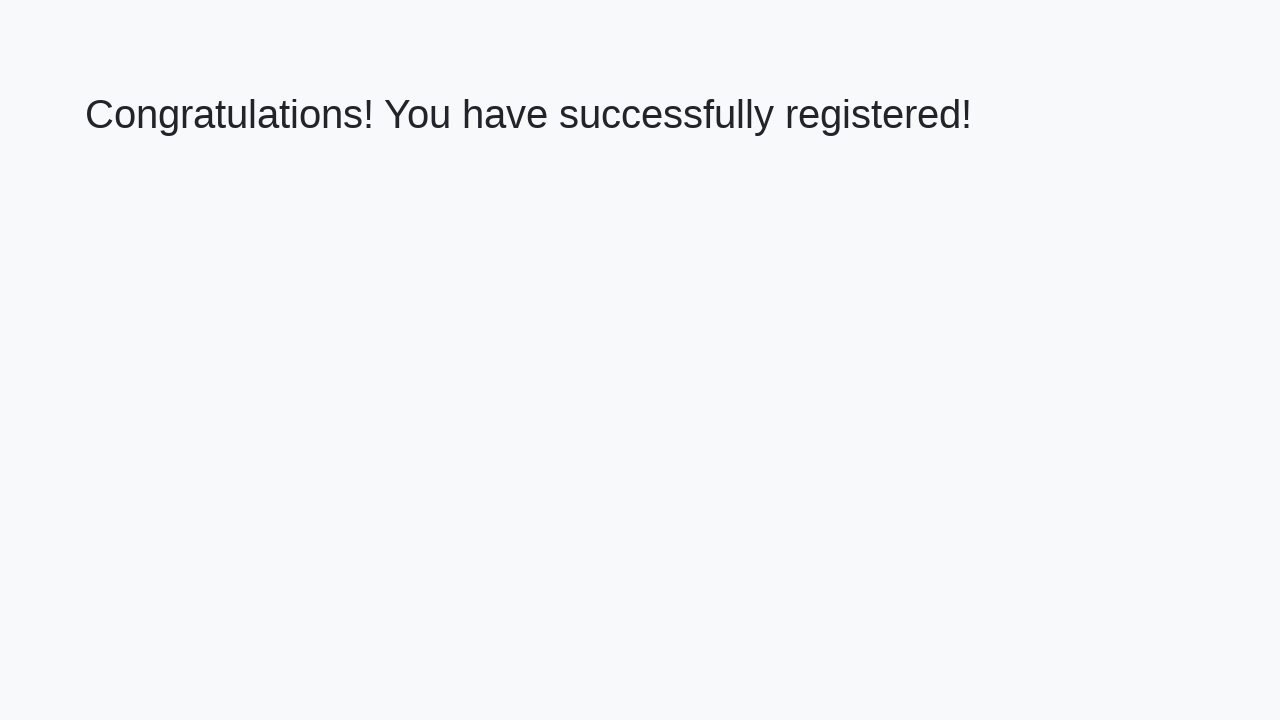

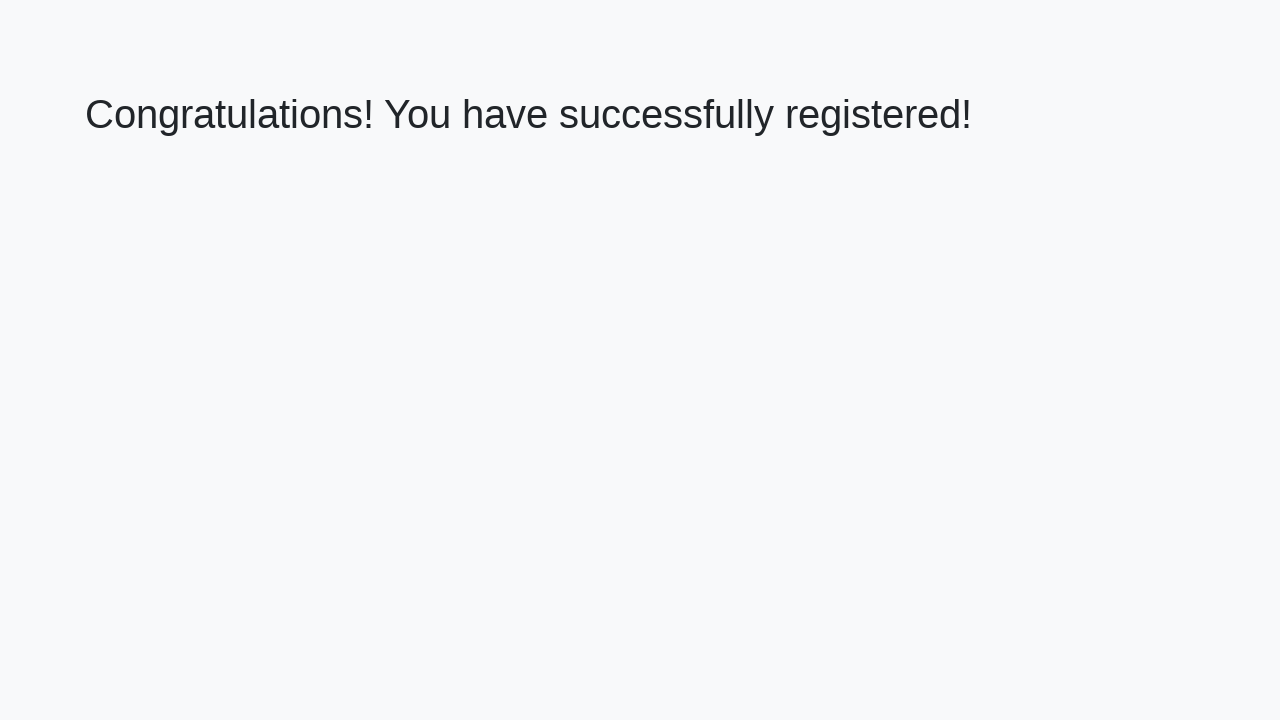